Tests unmarking todo items as complete by unchecking their checkboxes

Starting URL: https://demo.playwright.dev/todomvc

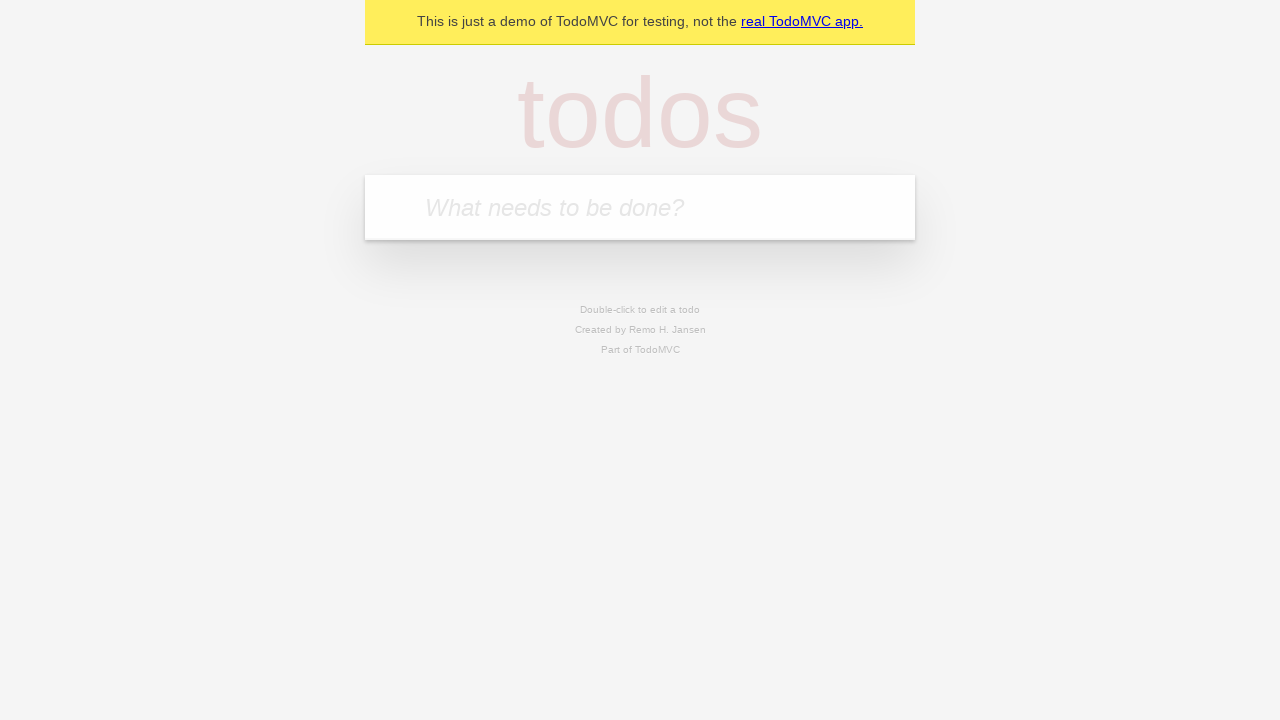

Filled todo input with 'buy some cheese' on internal:attr=[placeholder="What needs to be done?"i]
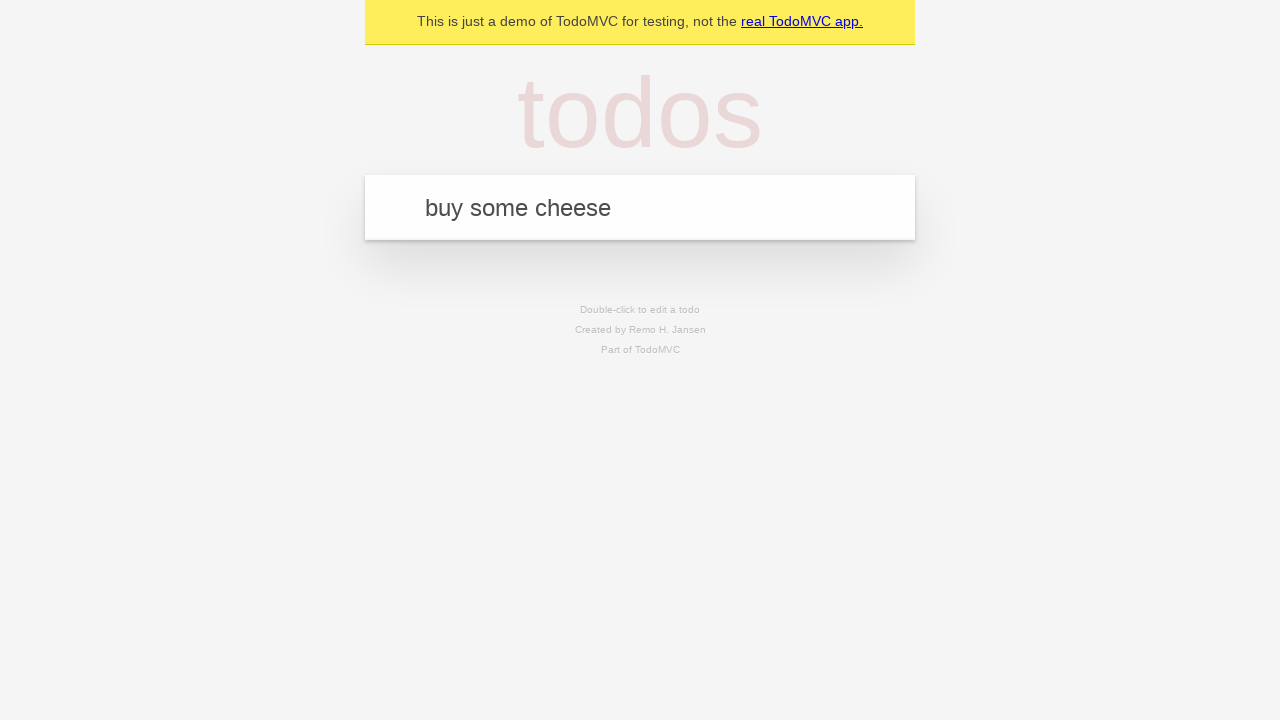

Pressed Enter to add first todo item on internal:attr=[placeholder="What needs to be done?"i]
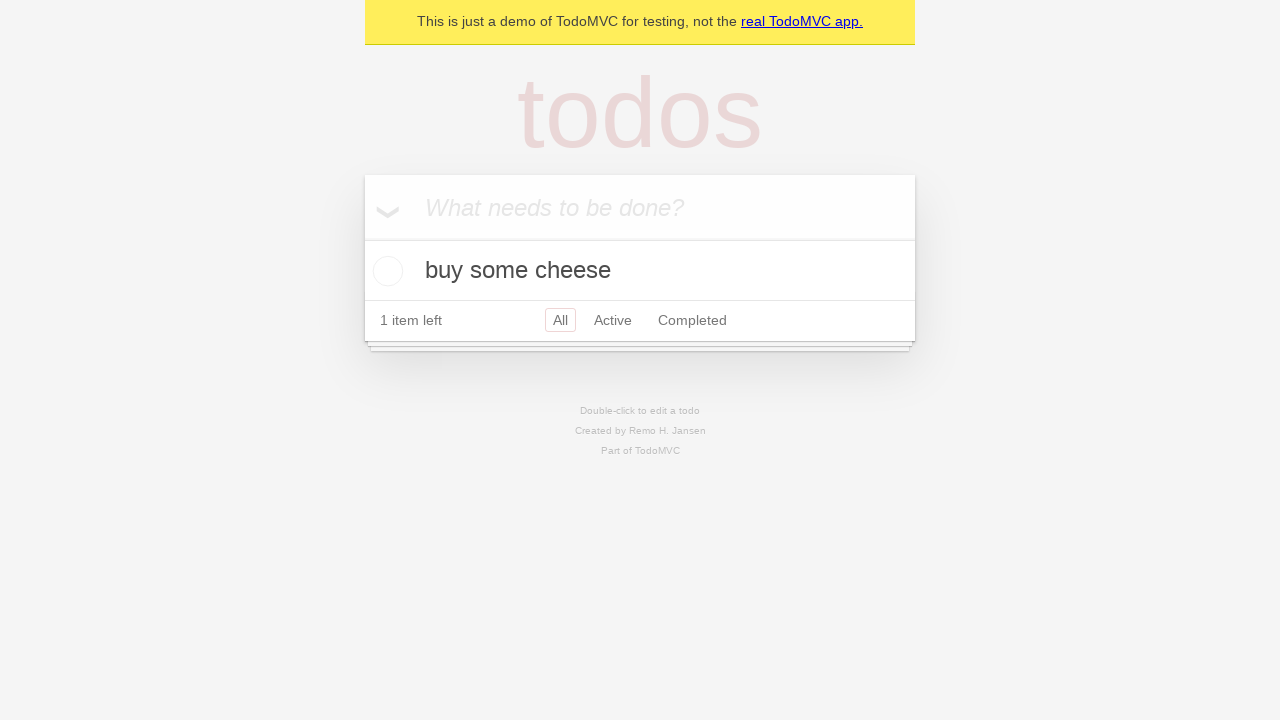

Filled todo input with 'feed the cat' on internal:attr=[placeholder="What needs to be done?"i]
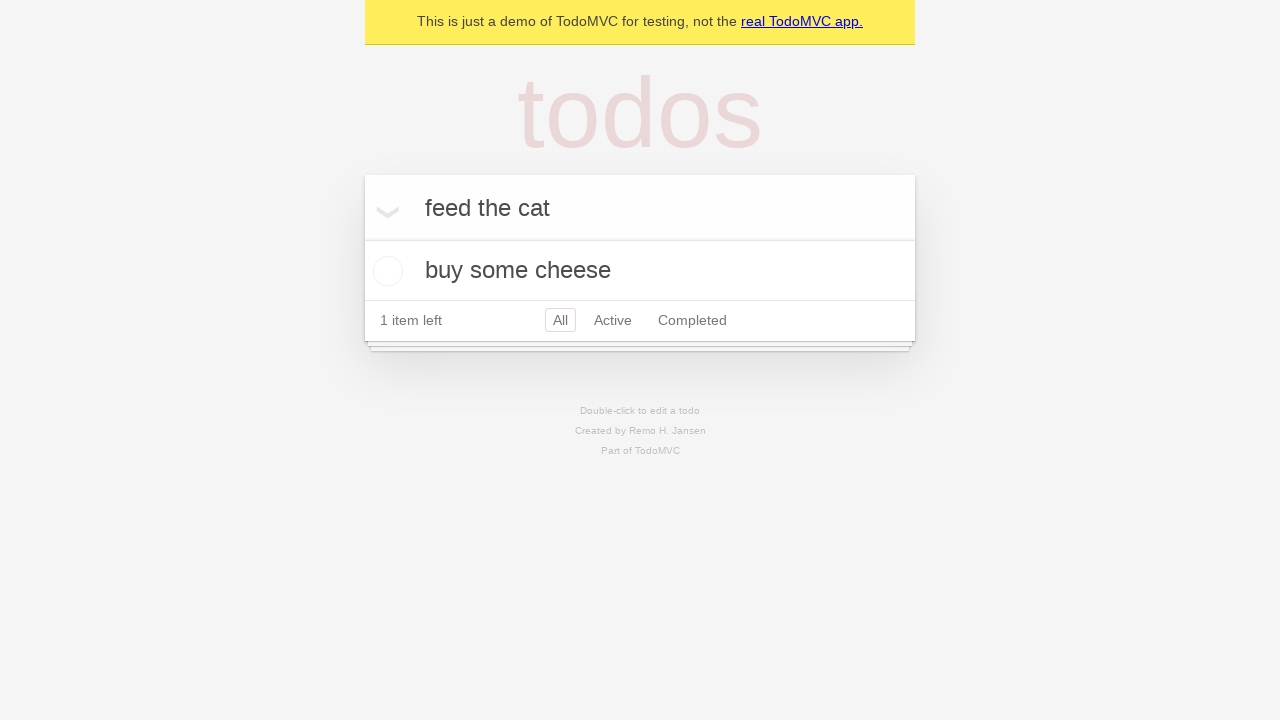

Pressed Enter to add second todo item on internal:attr=[placeholder="What needs to be done?"i]
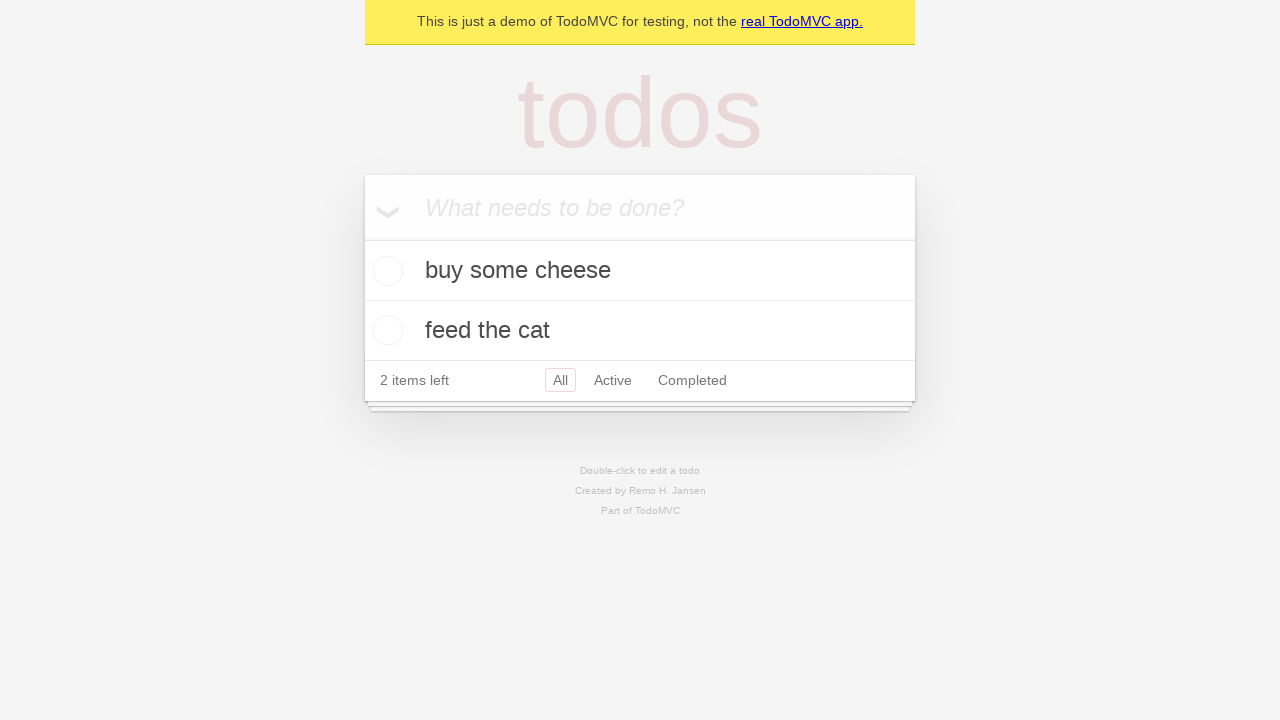

Checked checkbox for first todo item 'buy some cheese' at (385, 271) on internal:testid=[data-testid="todo-item"s] >> nth=0 >> internal:role=checkbox
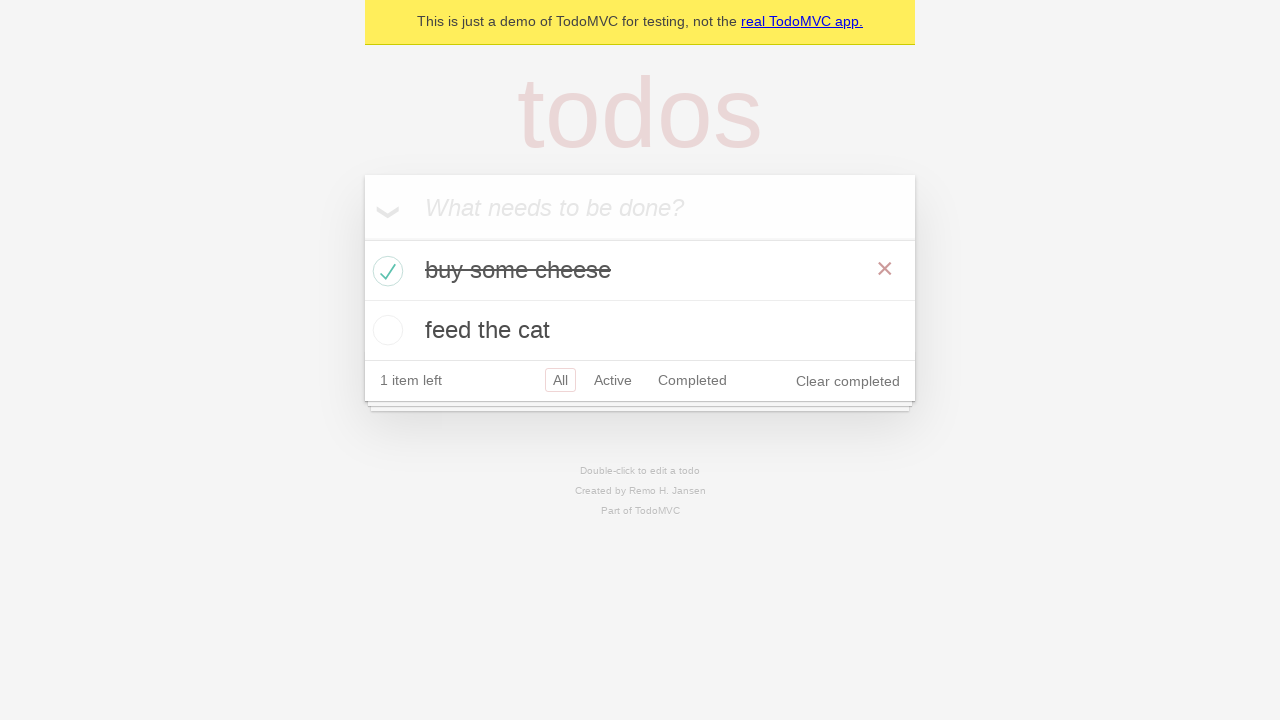

Unchecked checkbox to mark first todo item as incomplete at (385, 271) on internal:testid=[data-testid="todo-item"s] >> nth=0 >> internal:role=checkbox
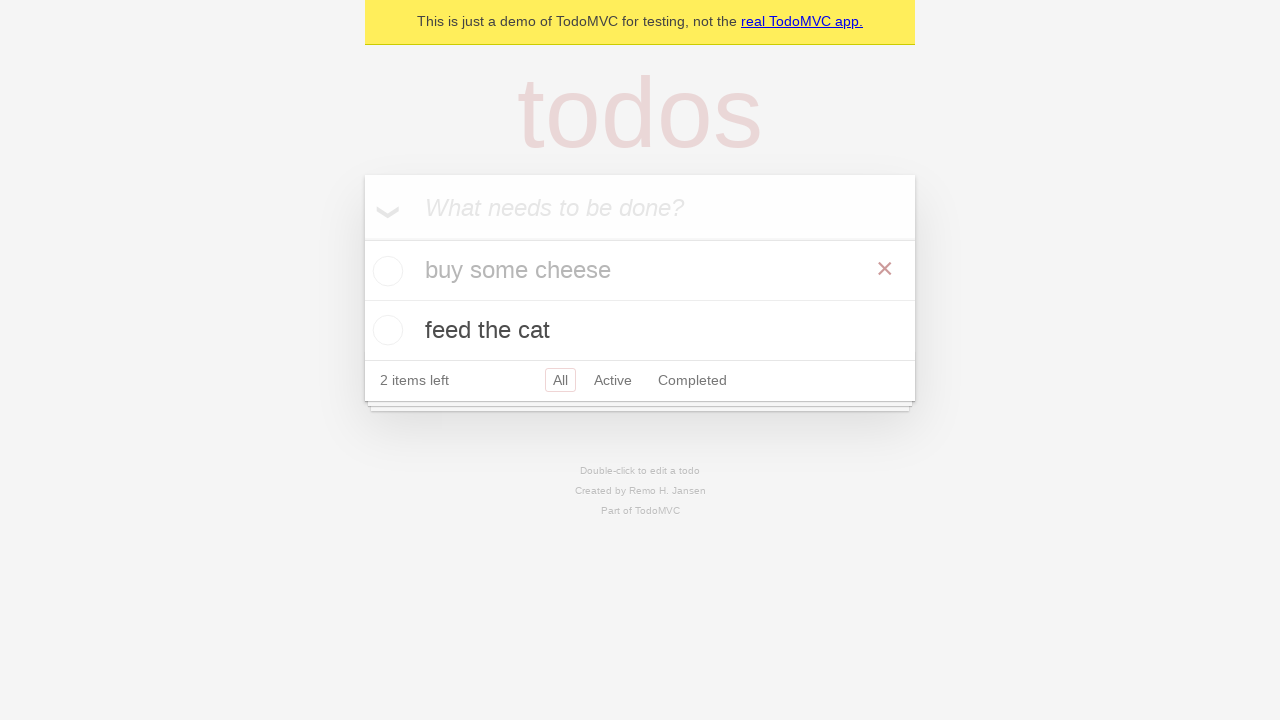

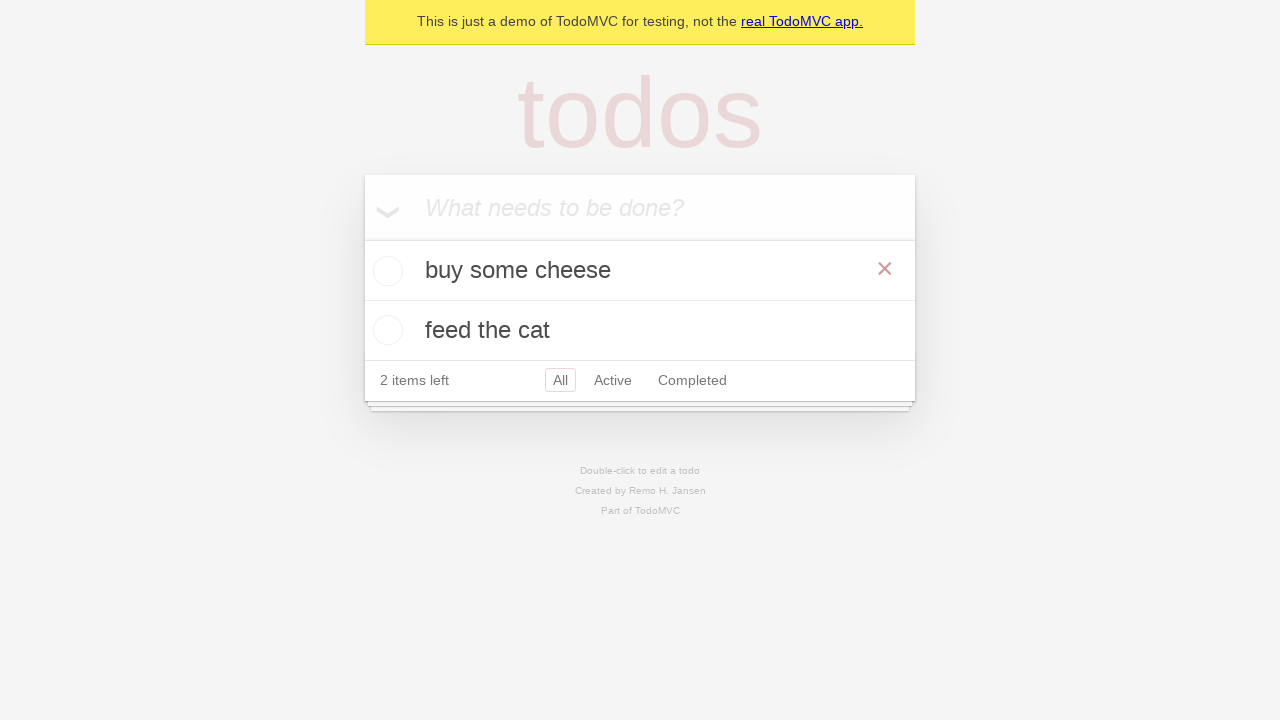